Tests dropdown selection by iterating through option elements, clicking on "Option 1", and verifying the selection was made correctly.

Starting URL: http://the-internet.herokuapp.com/dropdown

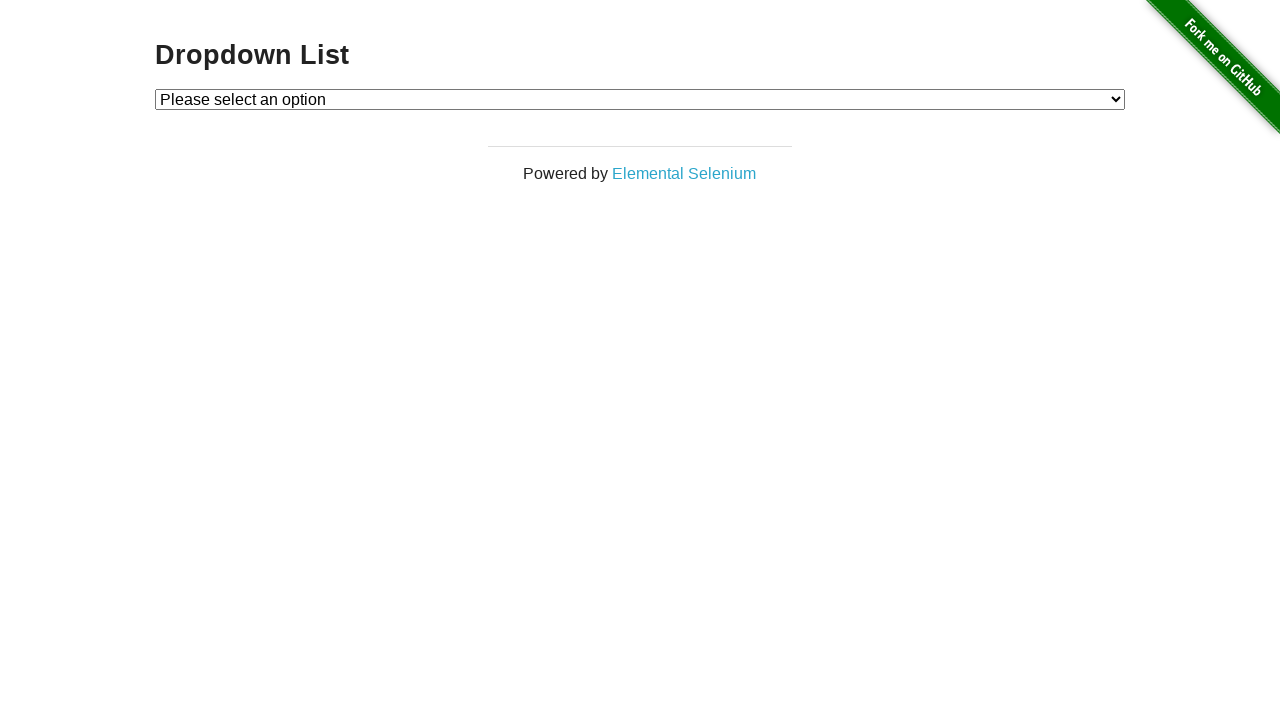

Located dropdown element with id 'dropdown'
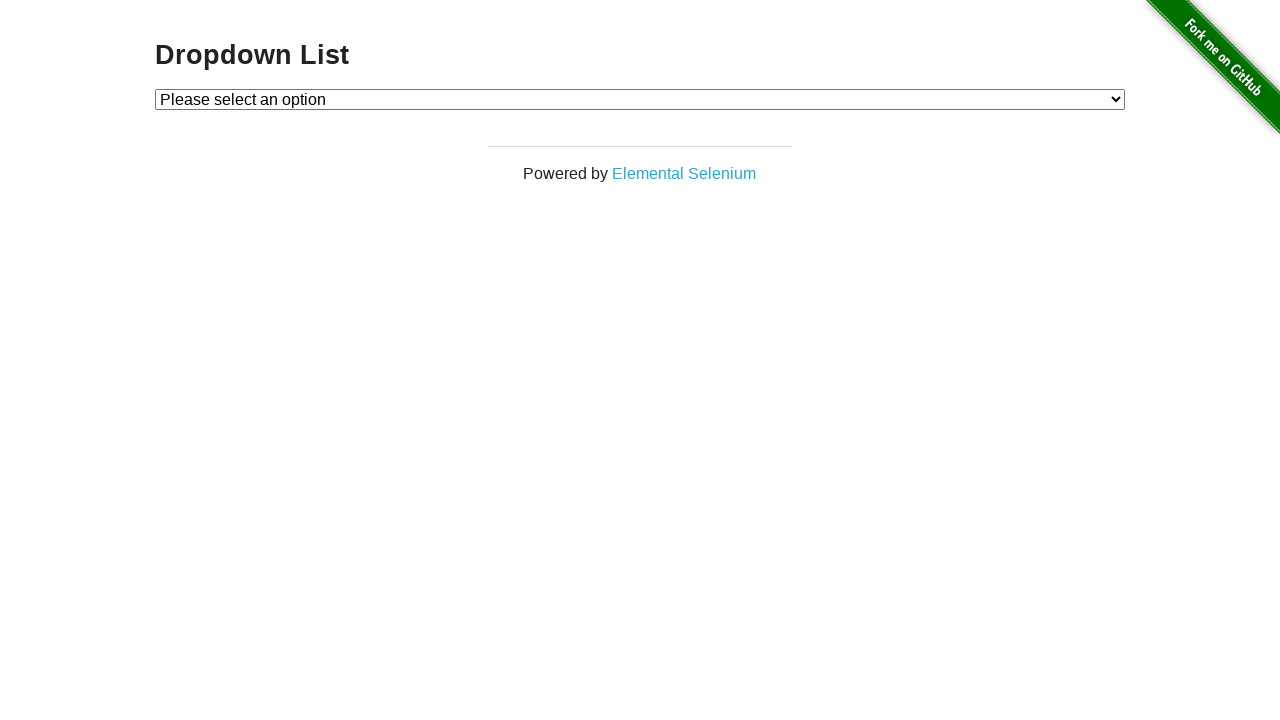

Selected 'Option 1' from dropdown on #dropdown
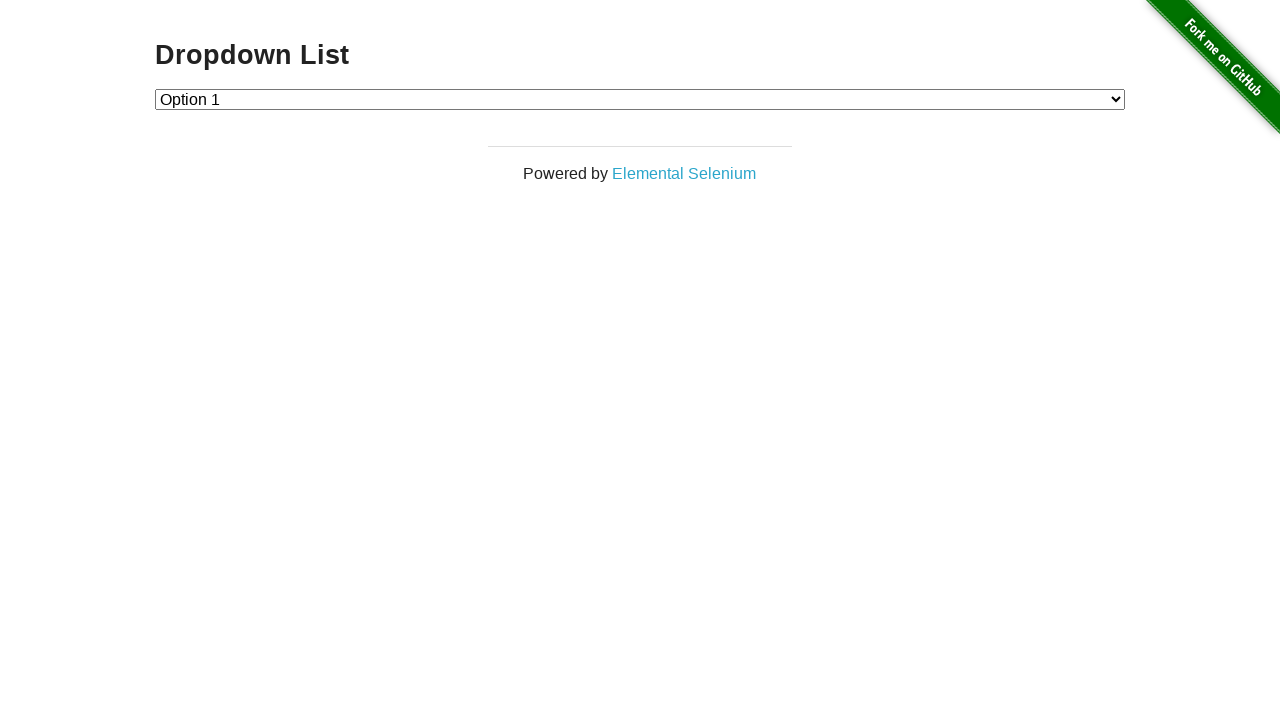

Retrieved selected dropdown value
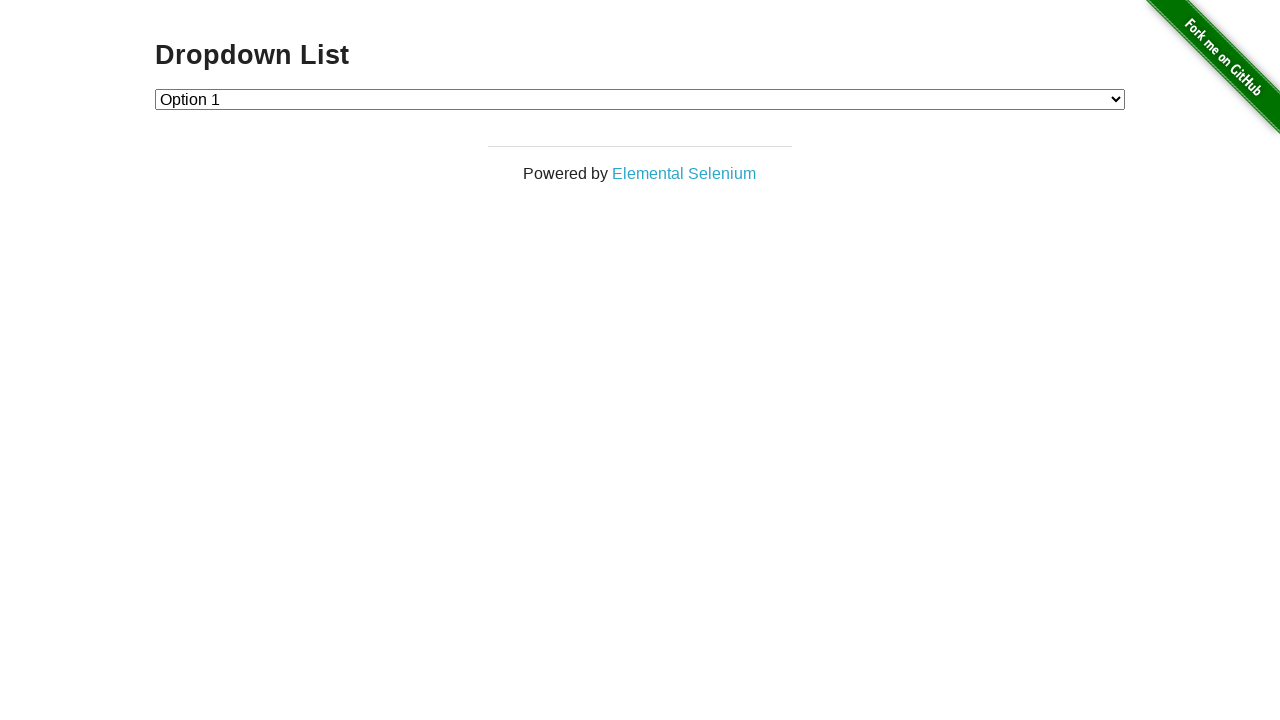

Verified that selected option value equals '1'
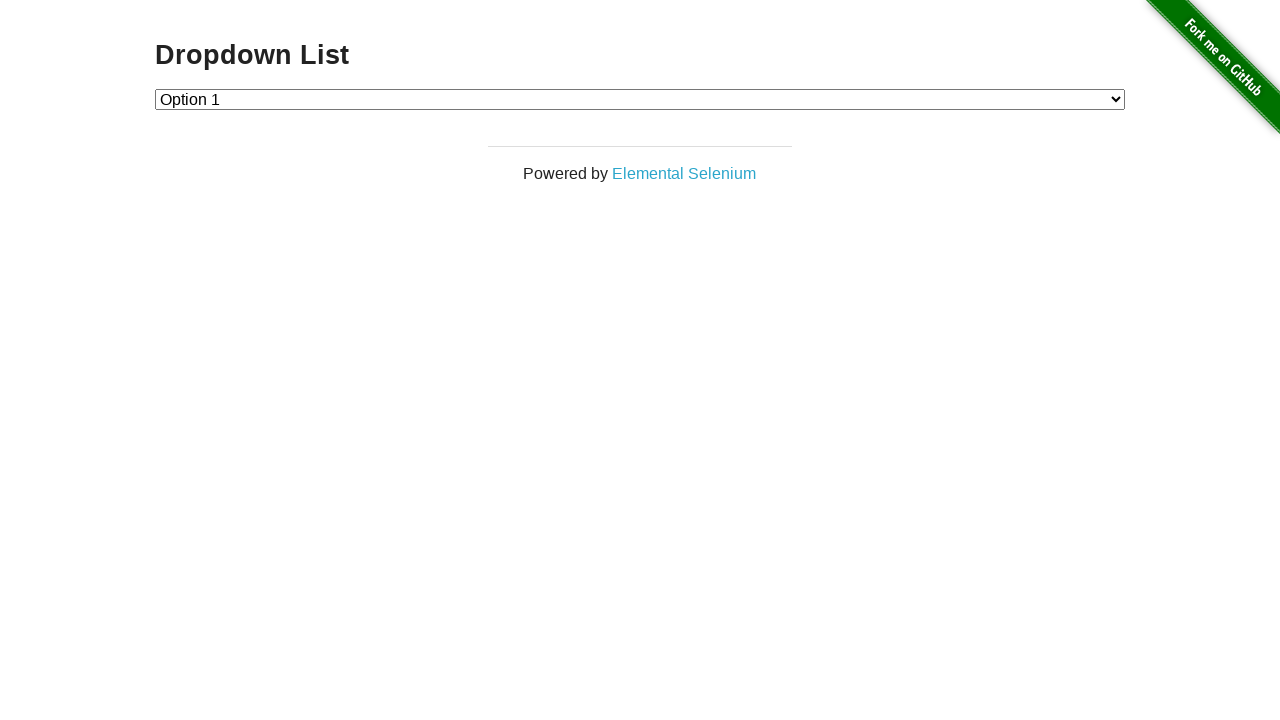

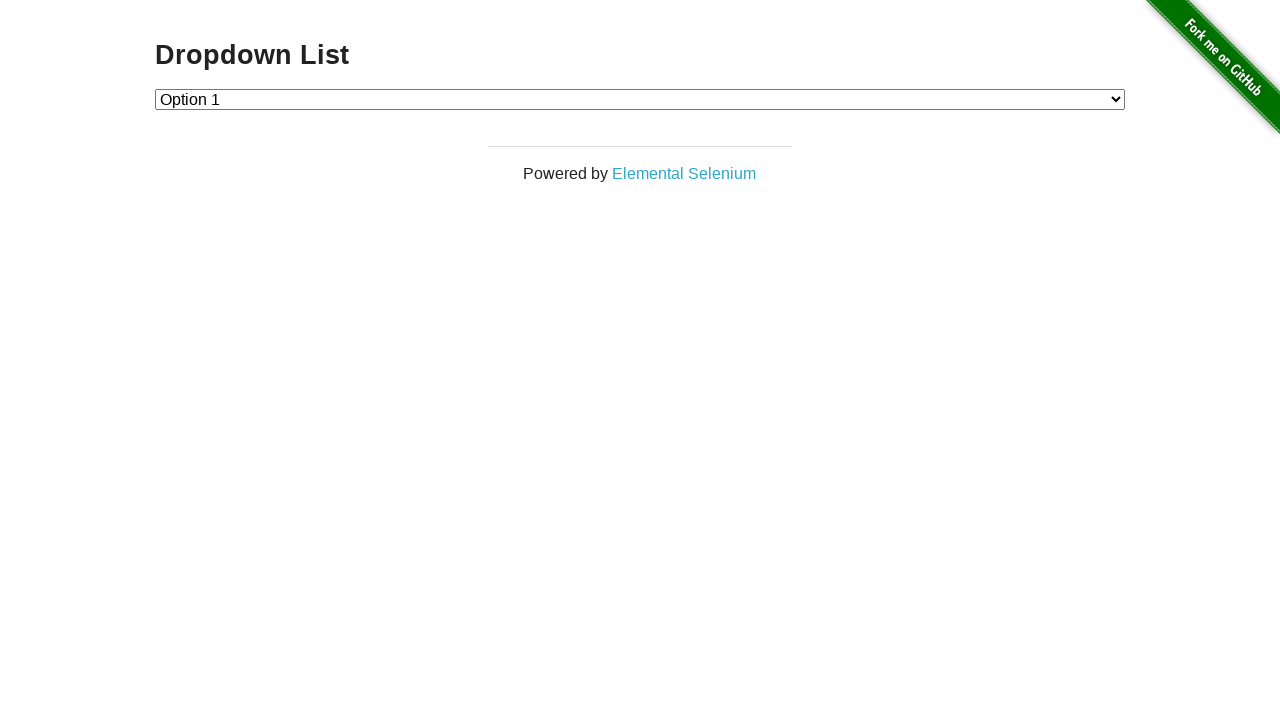